Tests hover functionality by hovering over an avatar image and verifying that a caption with additional user information appears.

Starting URL: http://the-internet.herokuapp.com/hovers

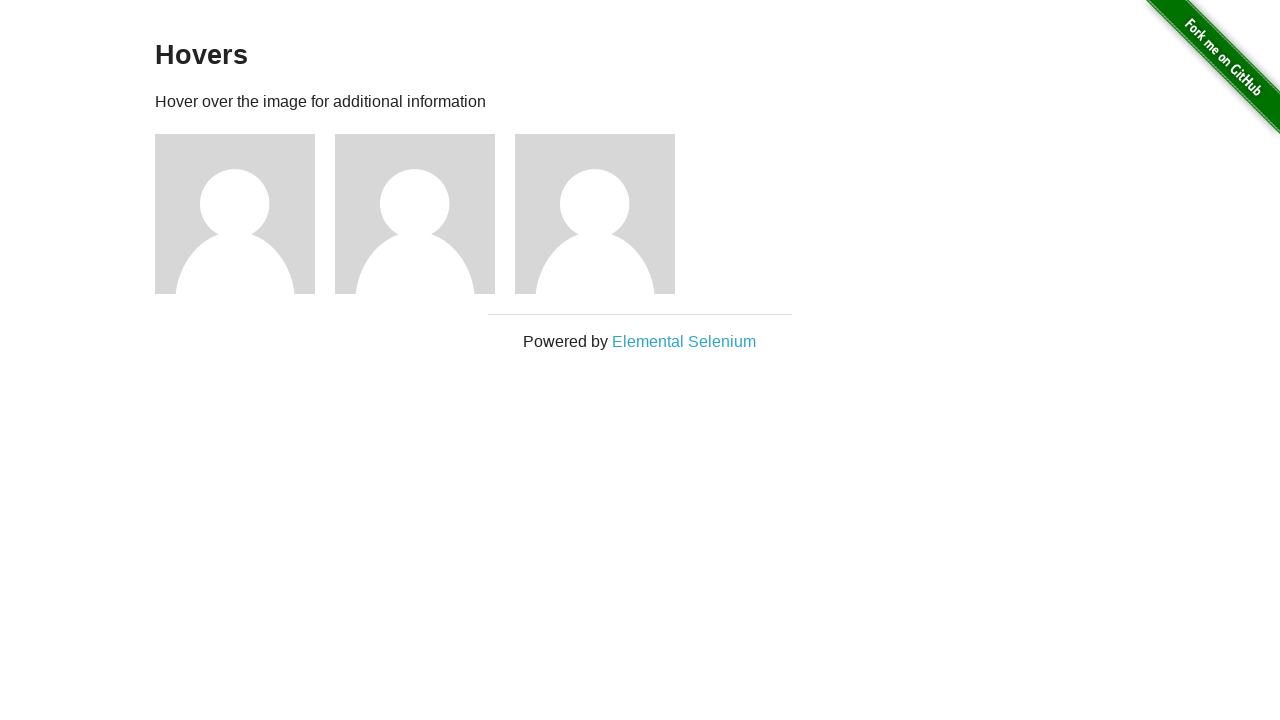

Navigated to hovers page
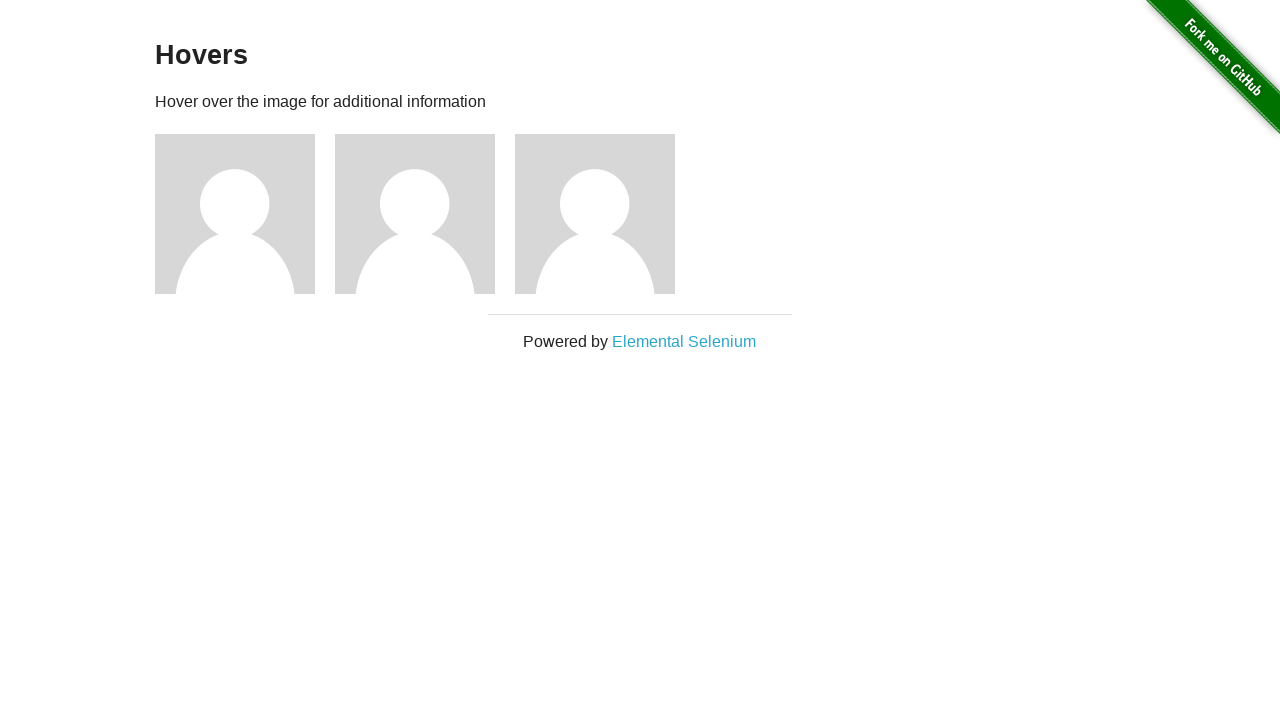

Located first avatar element
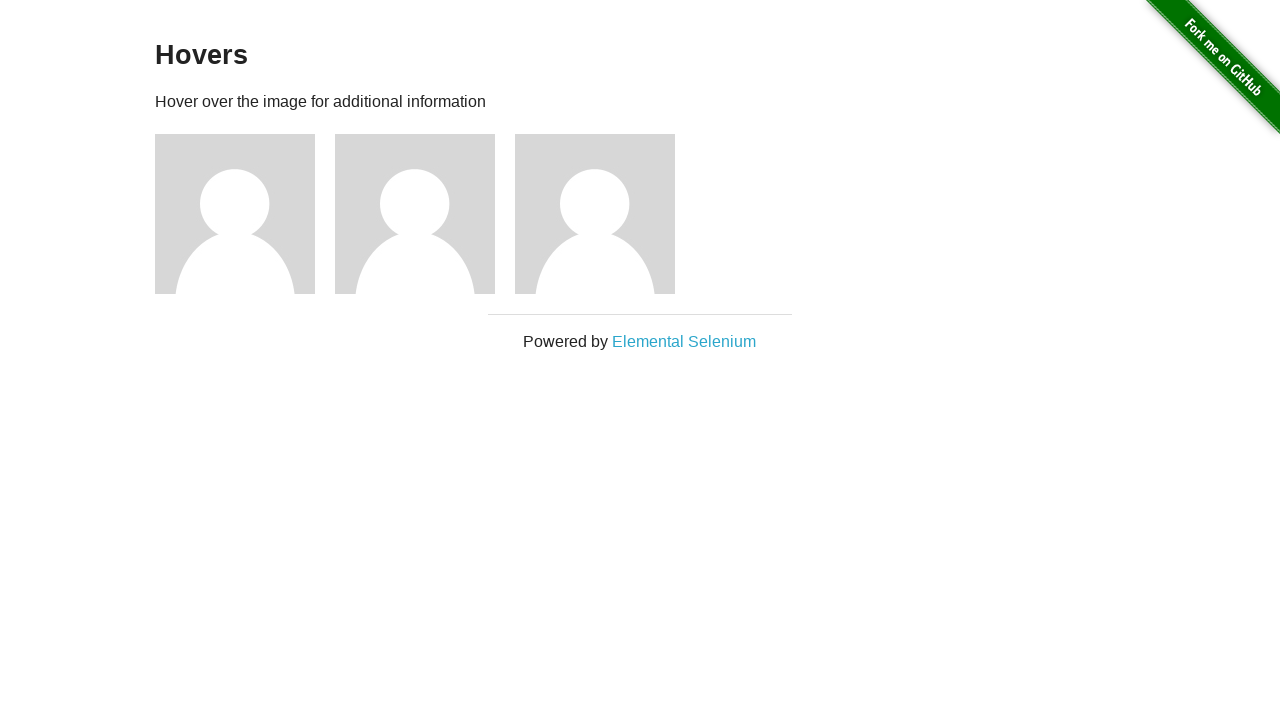

Hovered over avatar image at (245, 214) on .figure >> nth=0
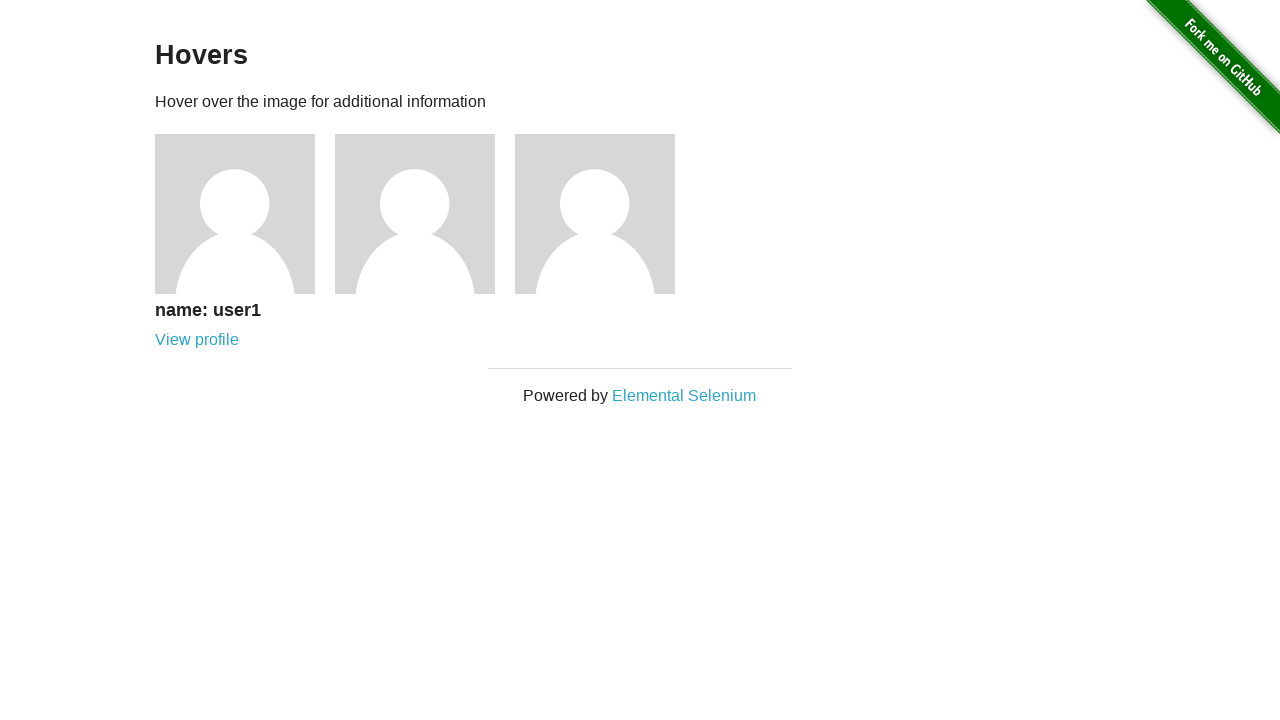

Located caption element
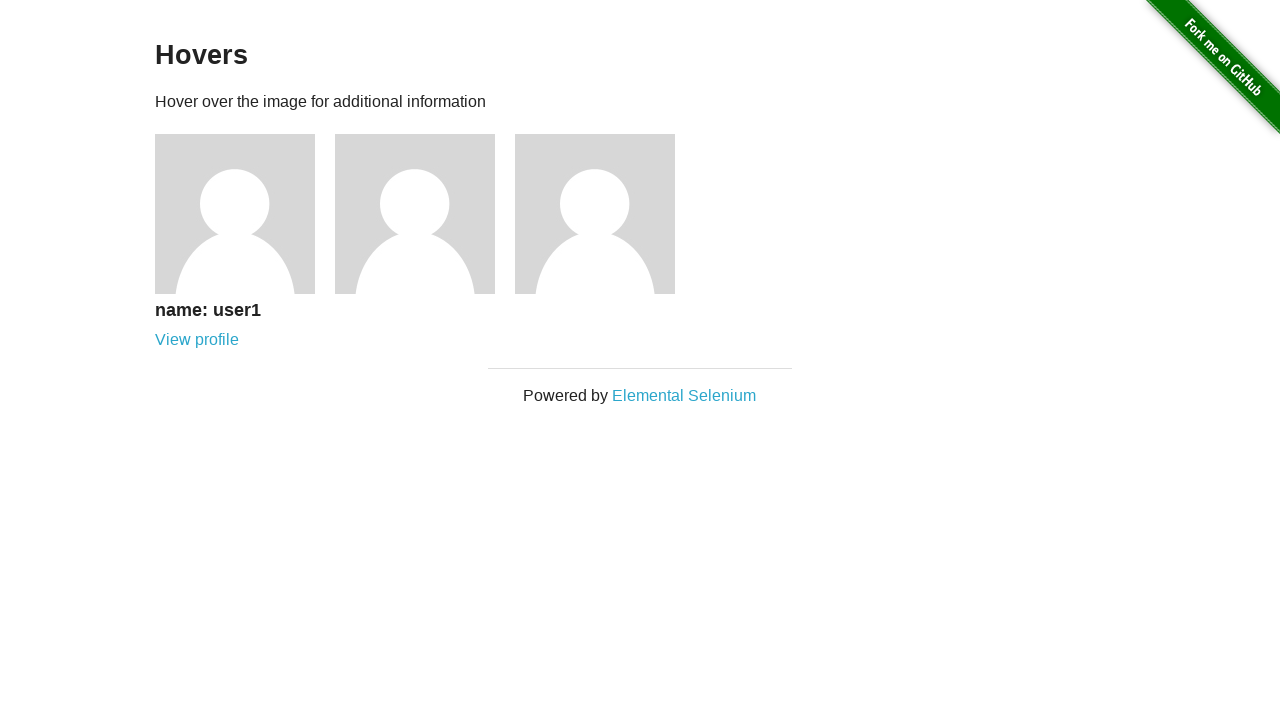

Caption became visible on hover
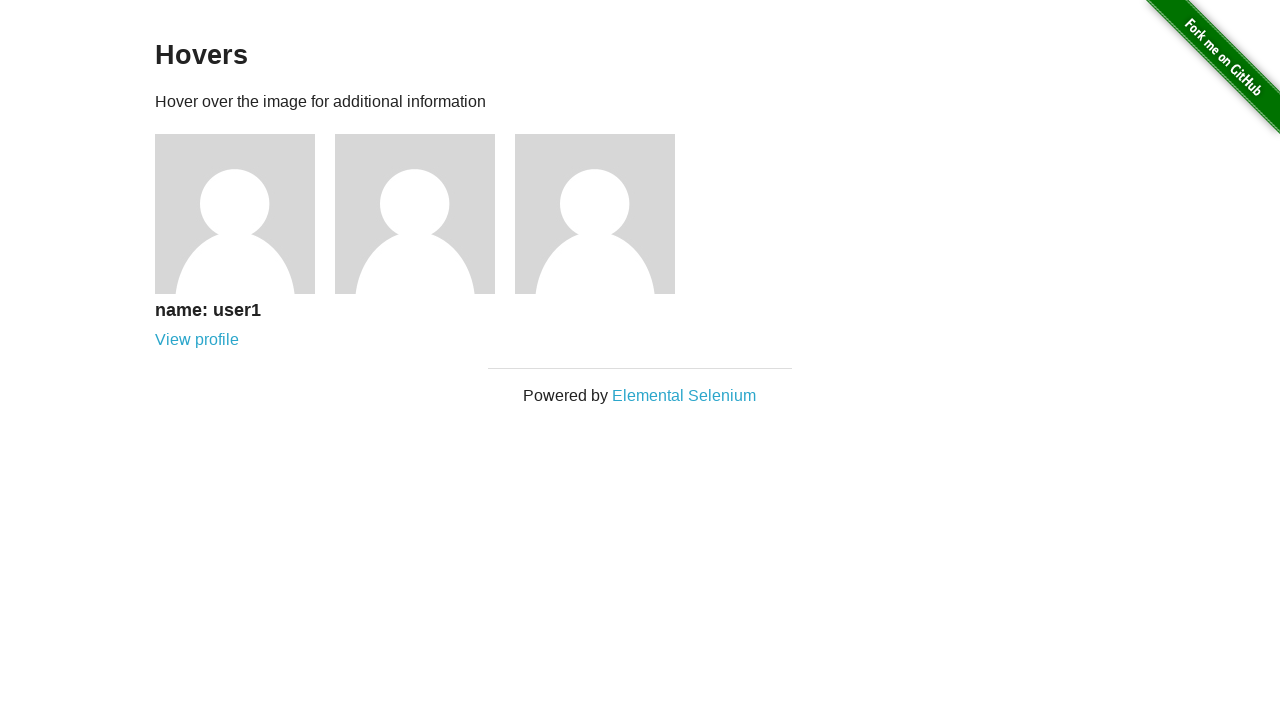

Verified caption is visible
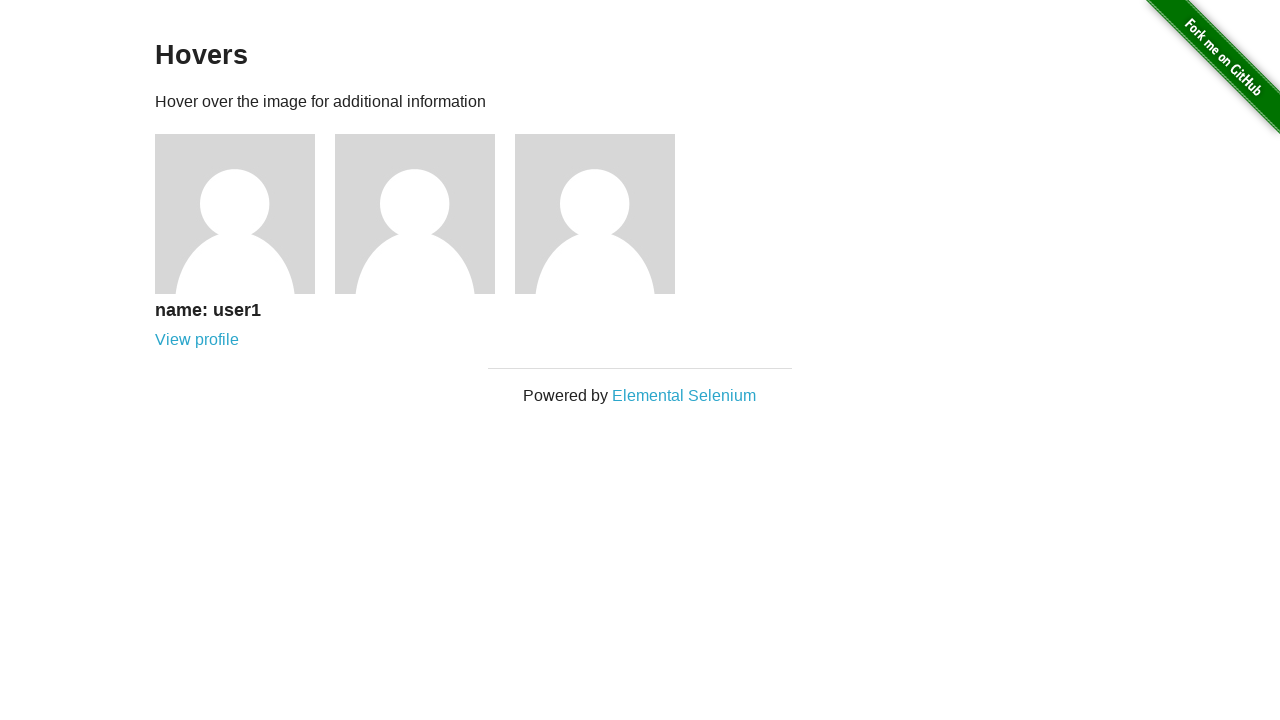

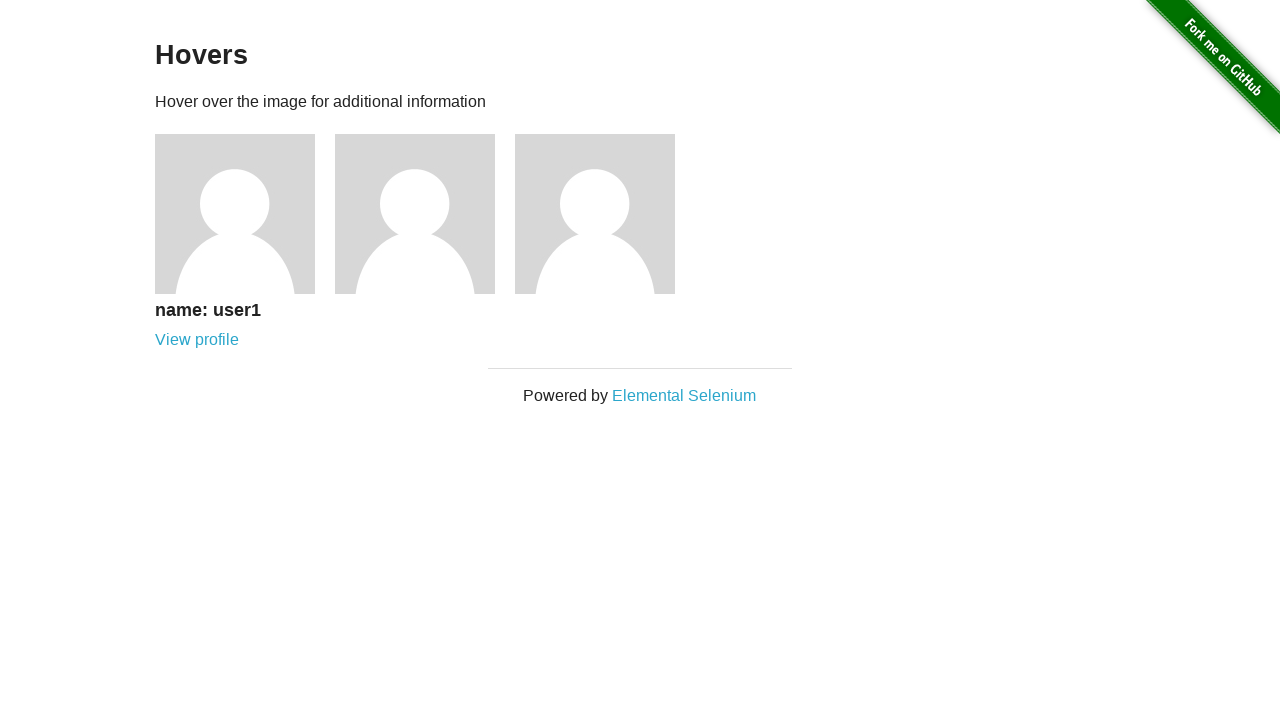